Tests element visibility by verifying a text element is visible, clicking to hide it, and confirming it becomes hidden.

Starting URL: https://www.rahulshettyacademy.com/AutomationPractice/

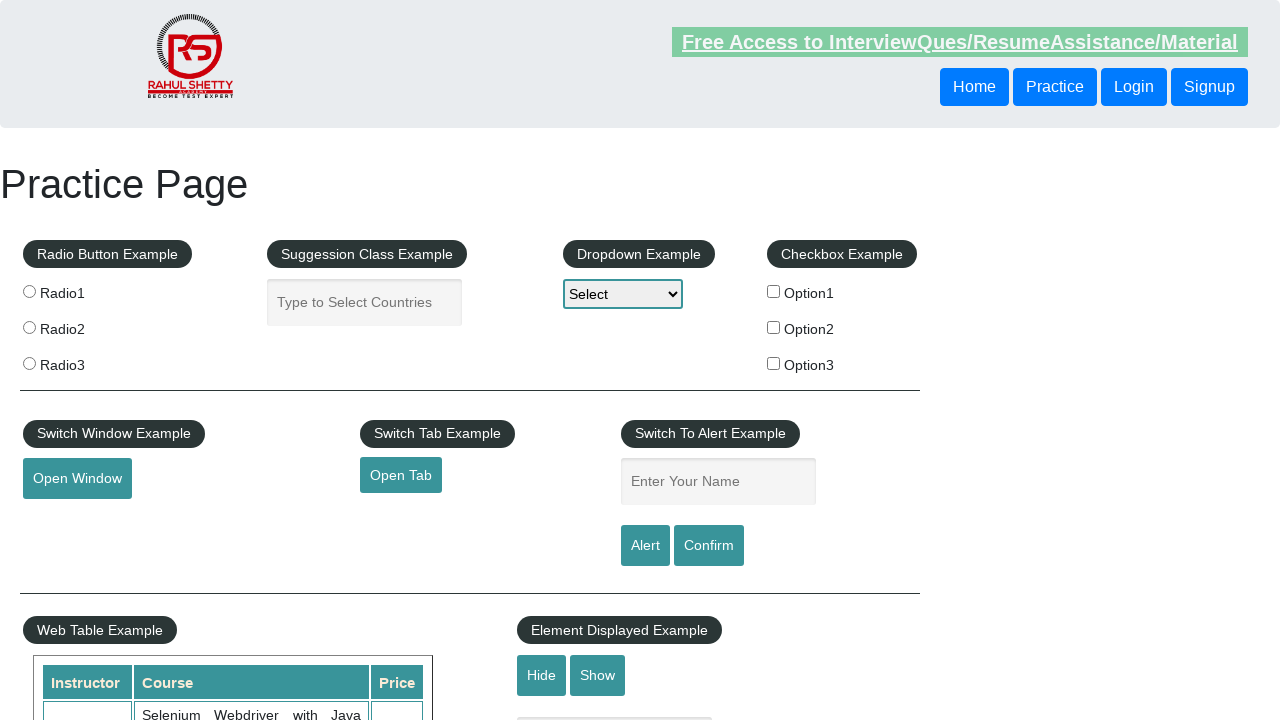

Verified text element is visible
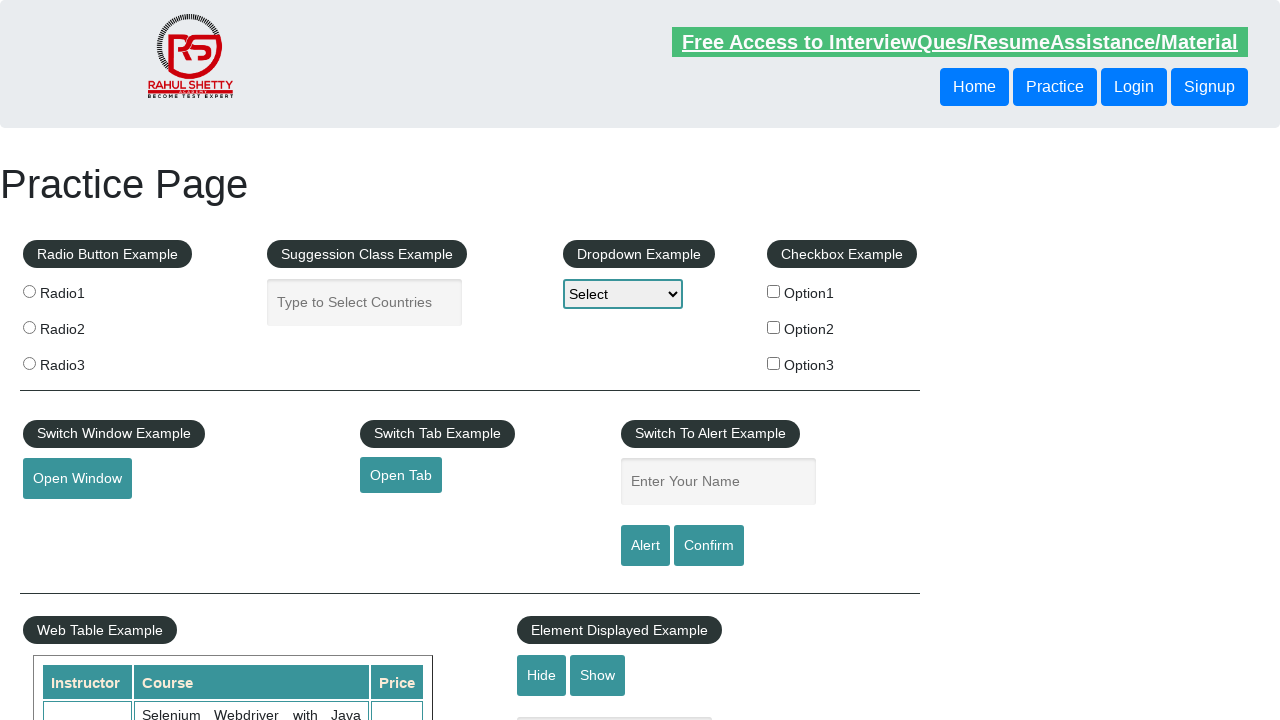

Clicked hide button to hide the text element at (542, 675) on #hide-textbox
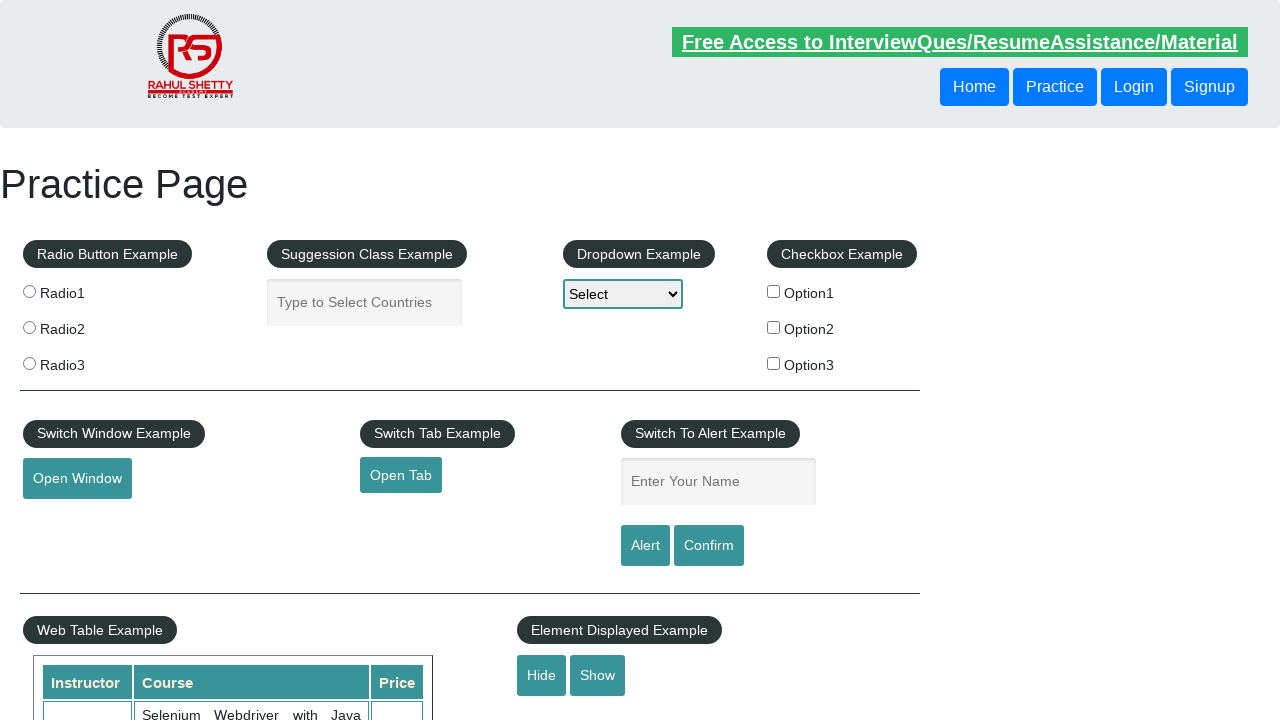

Confirmed text element is now hidden
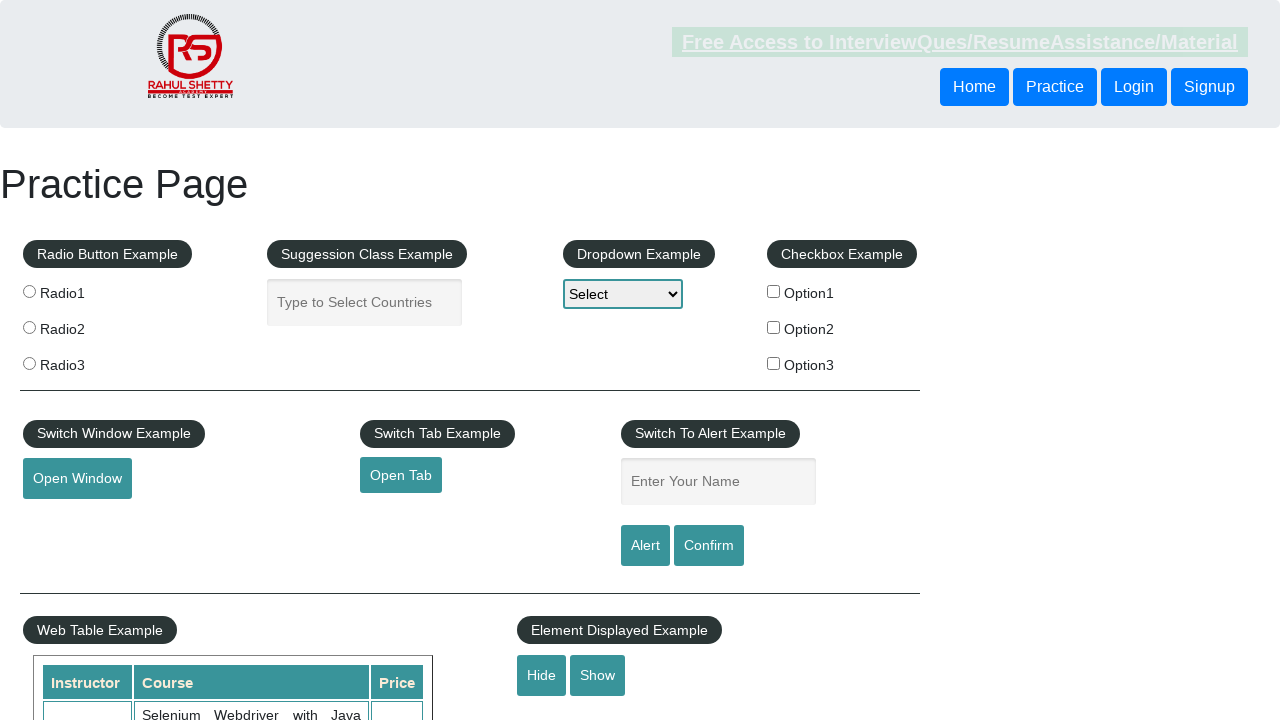

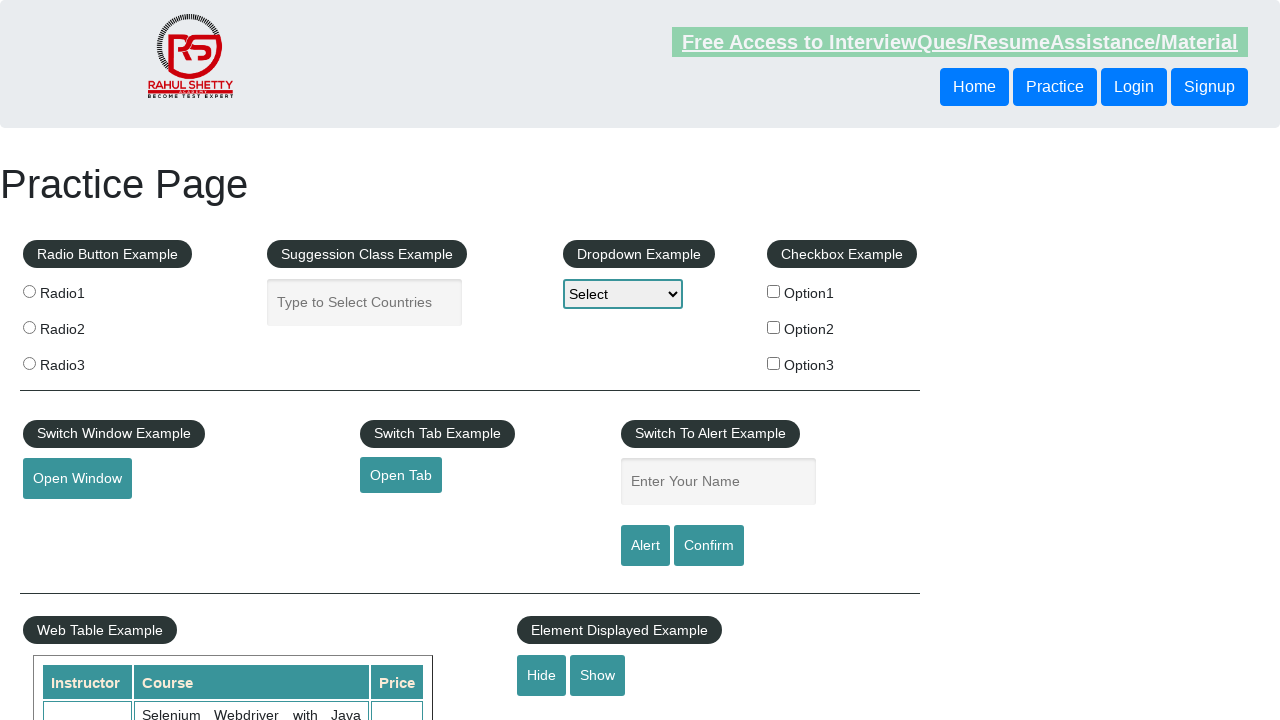